Tests OpenStreetMap routing functionality by navigating to a directions URL and extracting the travel time from the routing summary

Starting URL: https://www.openstreetmap.org/directions?engine=fossgis_osrm_car&route=51.5074%2C-0.1278%3B52.5200%2C13.4050#map=5/55.781/-5.962

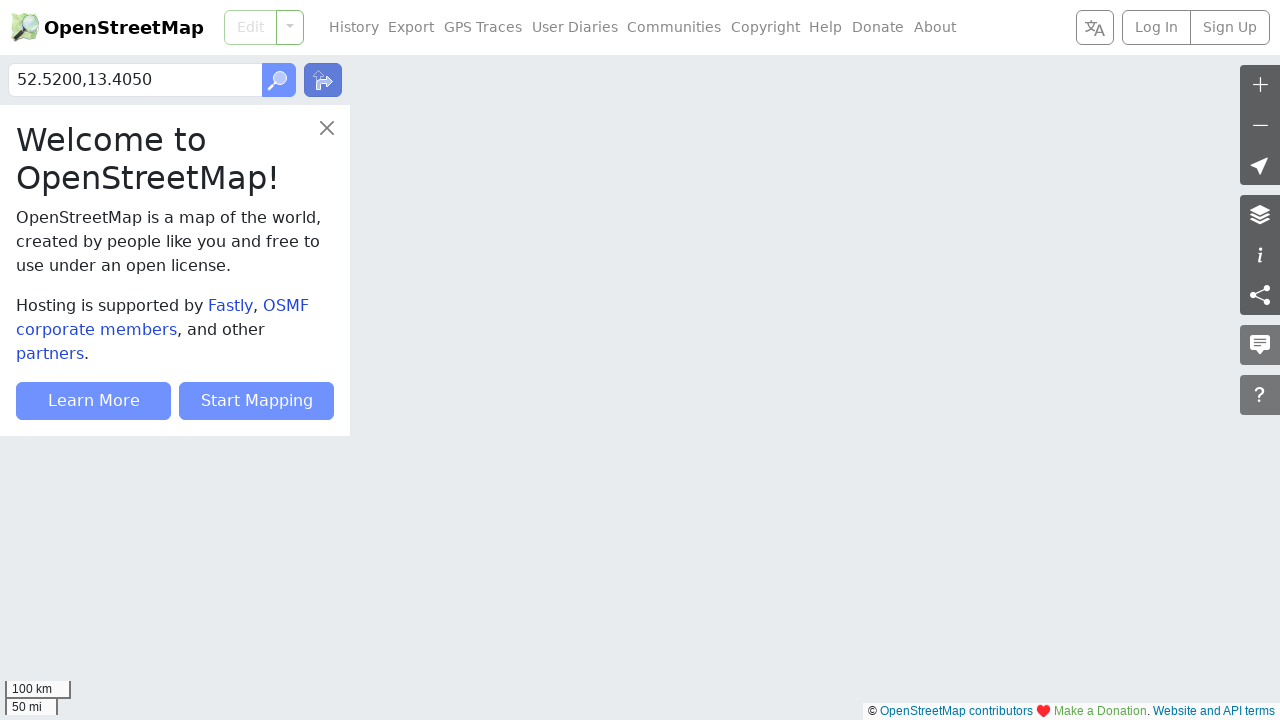

Routing summary not found or timeout occurred
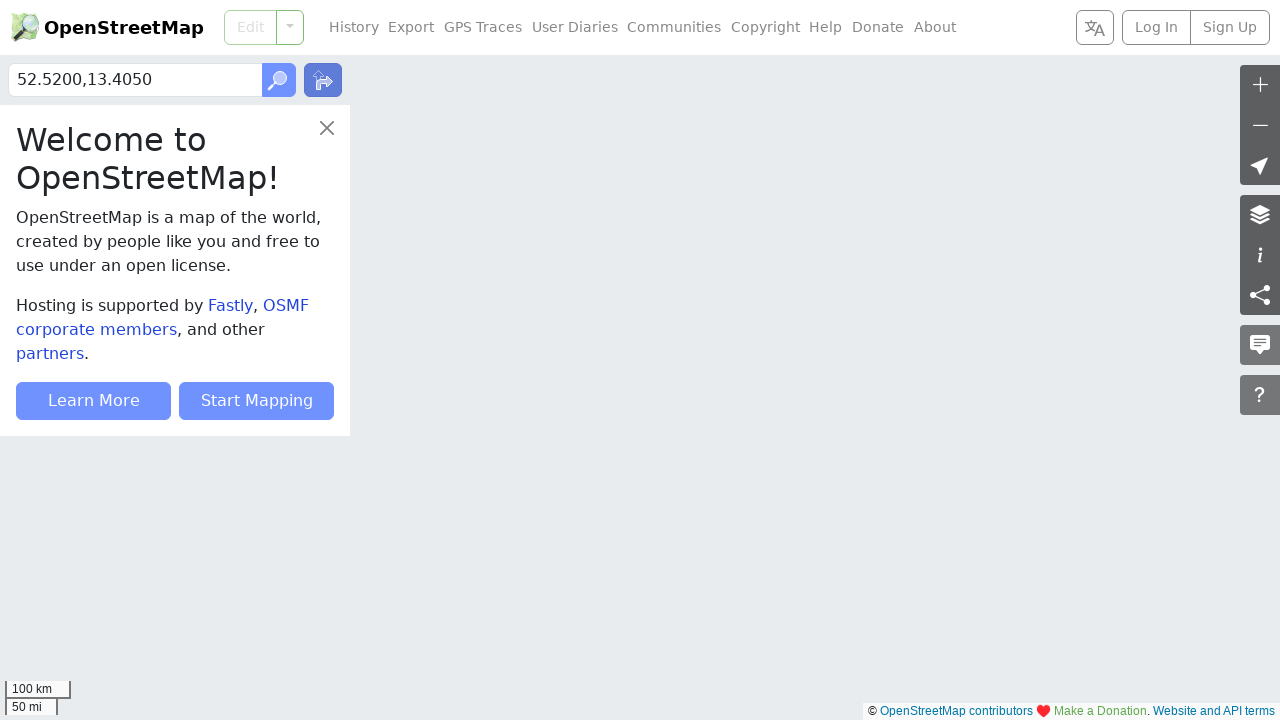

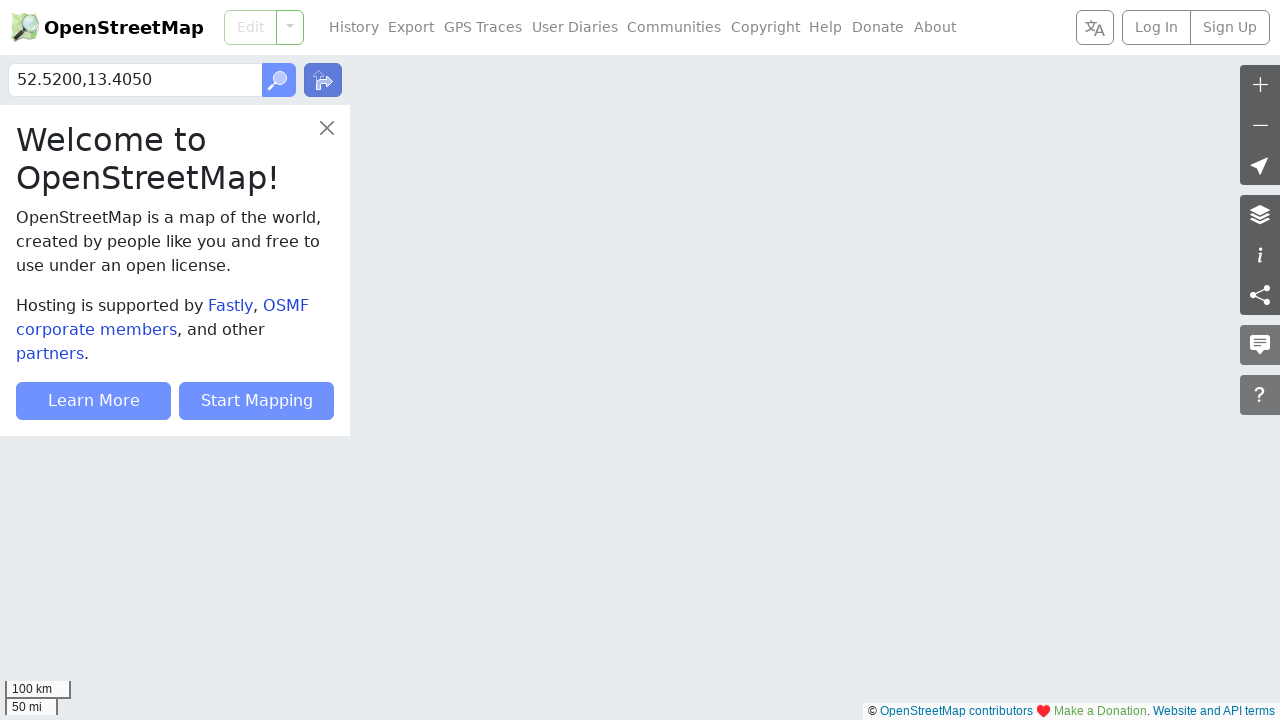